Tests password validation with invalid character '!' and verifies it shows "Invalid Value"

Starting URL: https://testpages.eviltester.com/styled/apps/7charval/simple7charvalidation.html

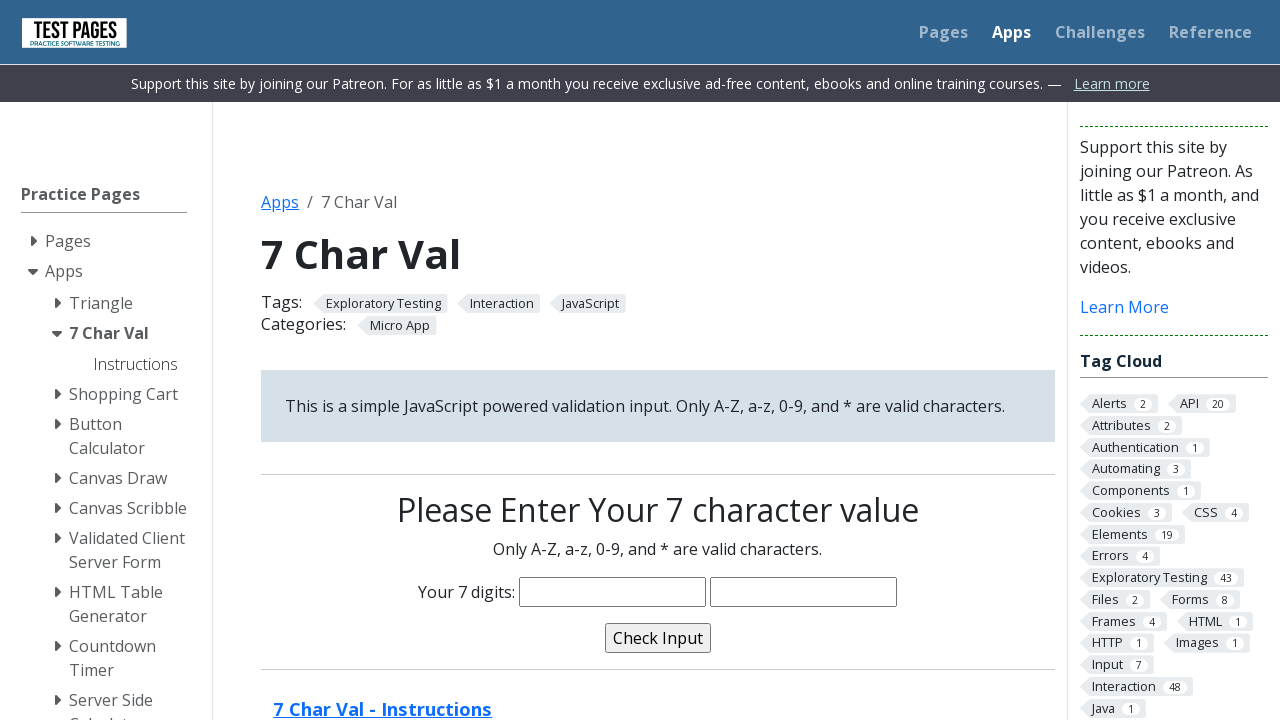

Filled password field with 's!sma12' containing invalid '!' character on input[name='characters']
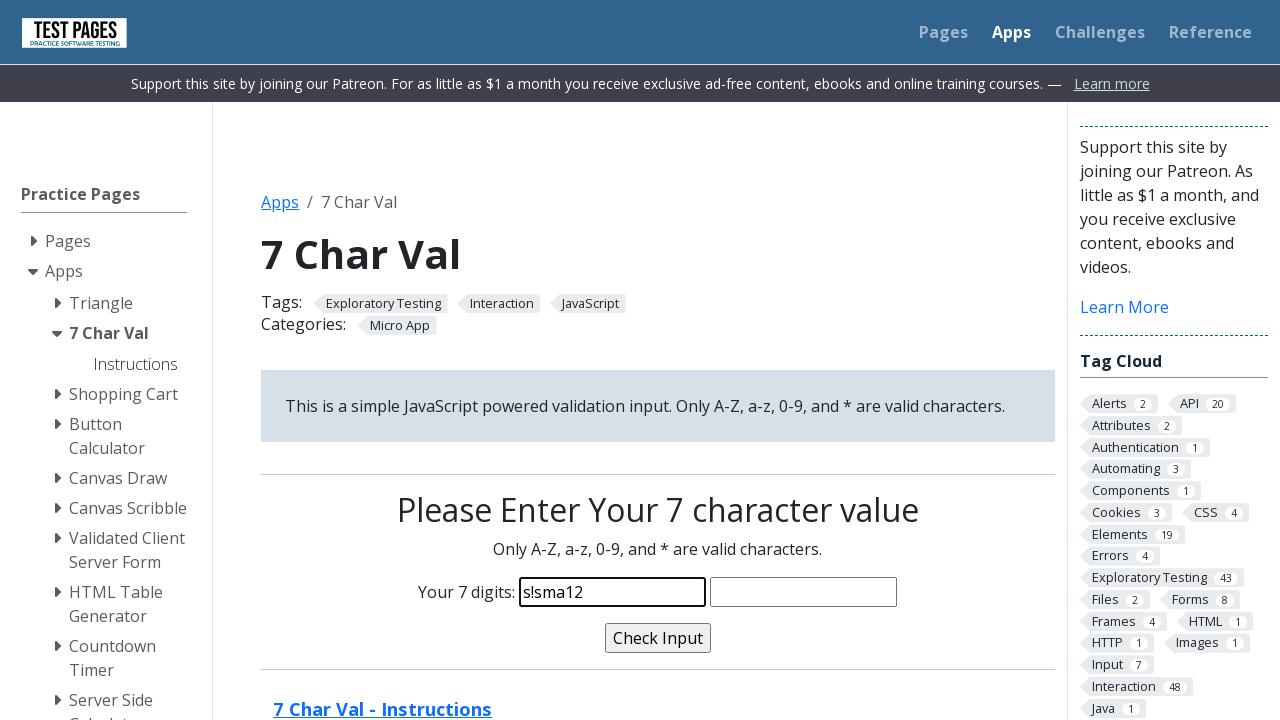

Clicked validate button at (658, 638) on input[name='validate']
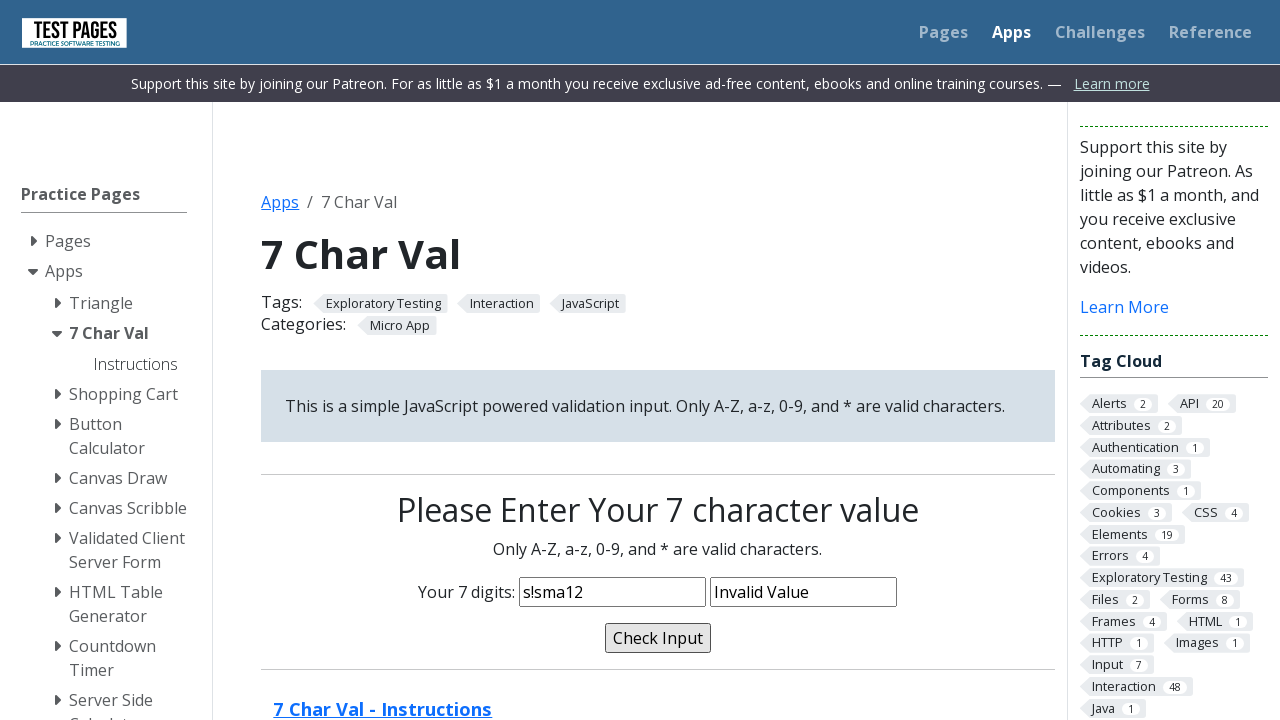

Retrieved validation message from input field
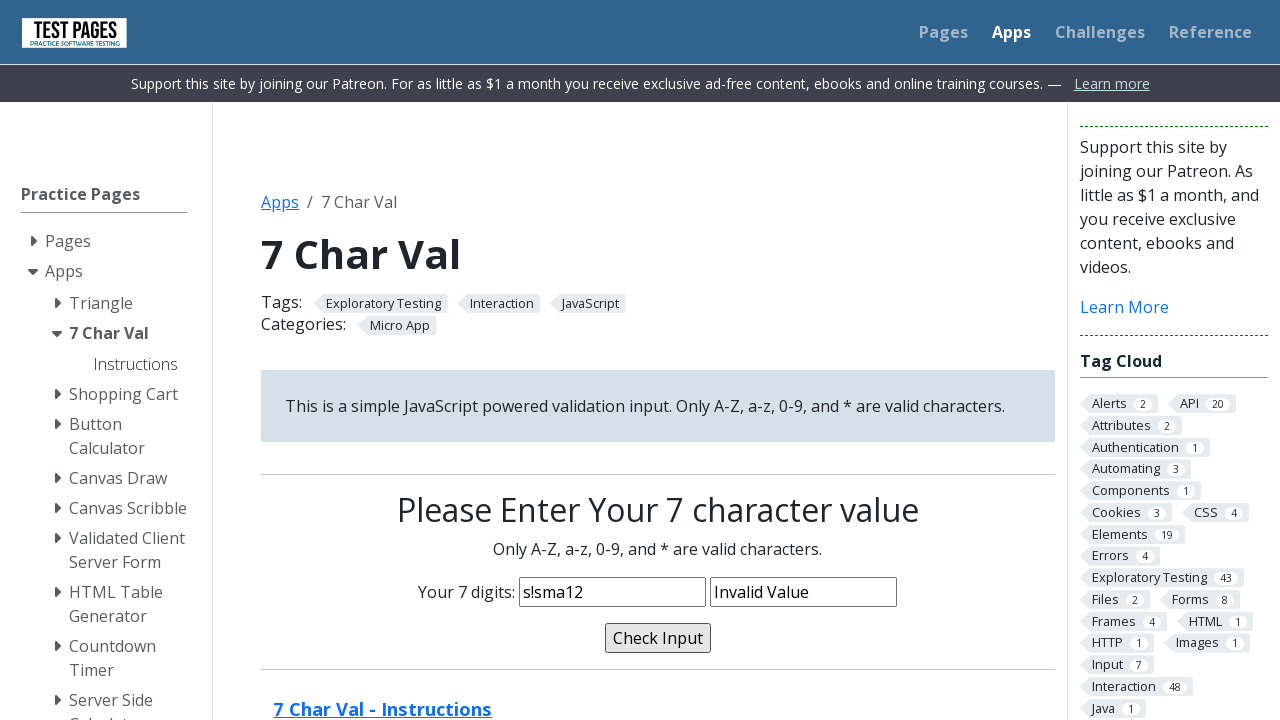

Asserted validation message equals 'Invalid Value'
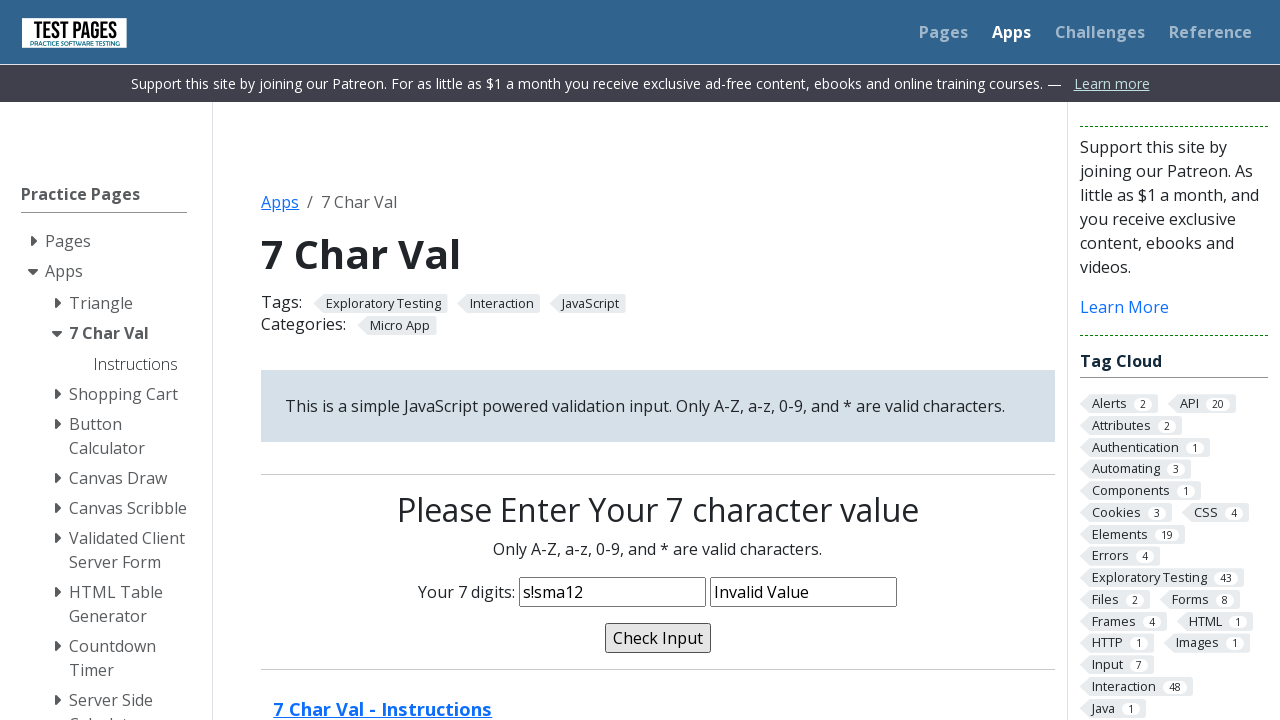

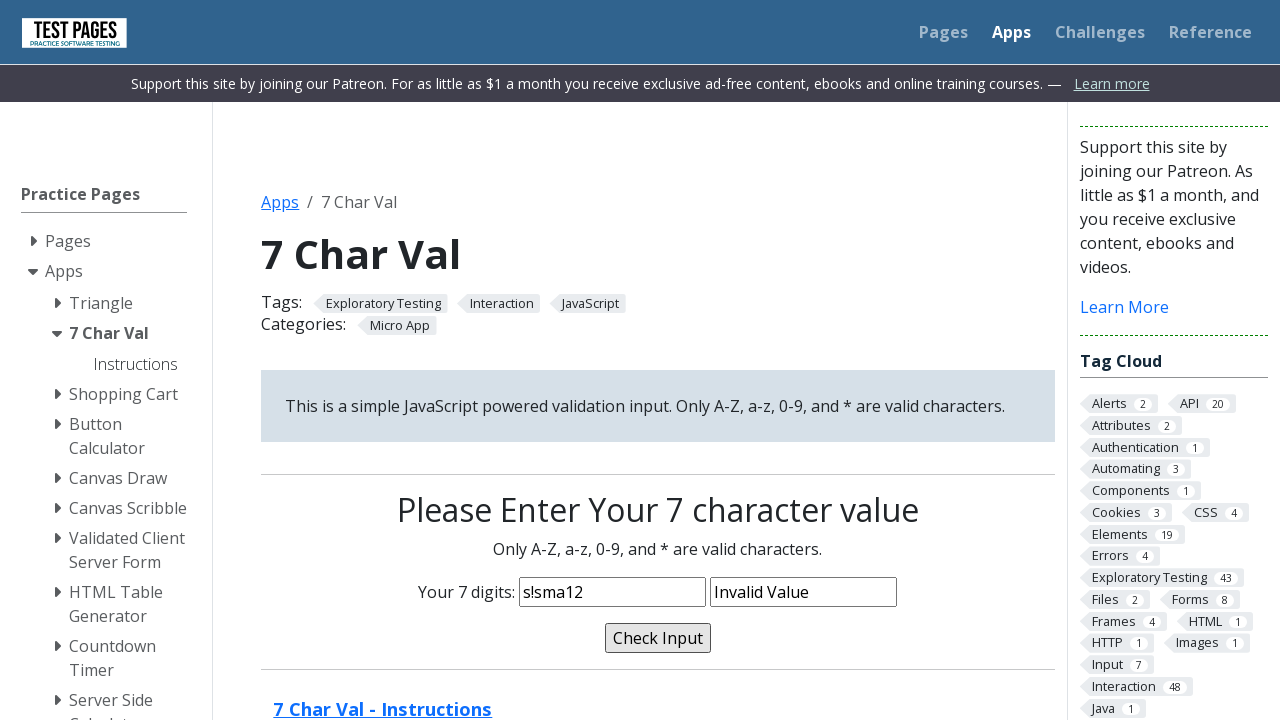